Tests clicking a button with dynamic class attributes on the UI Test Automation Playground class attribute page

Starting URL: http://uitestingplayground.com/classattr

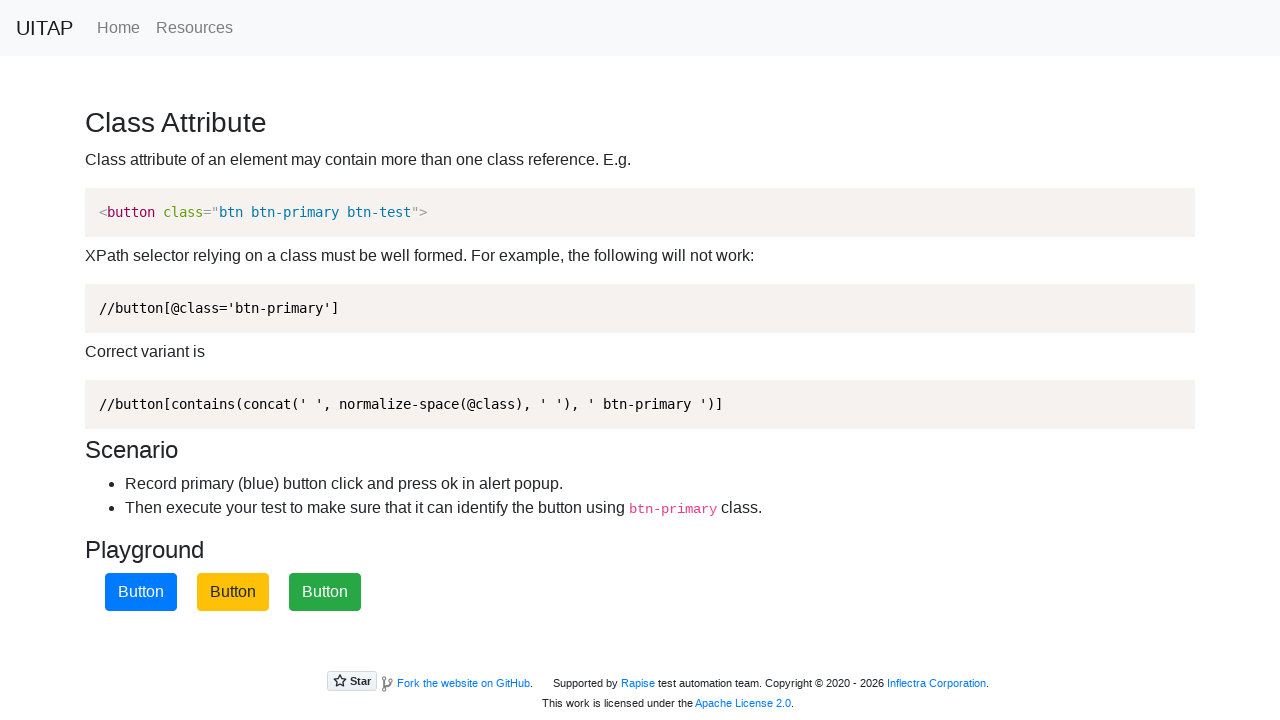

Navigated to UI Test Automation Playground class attribute page
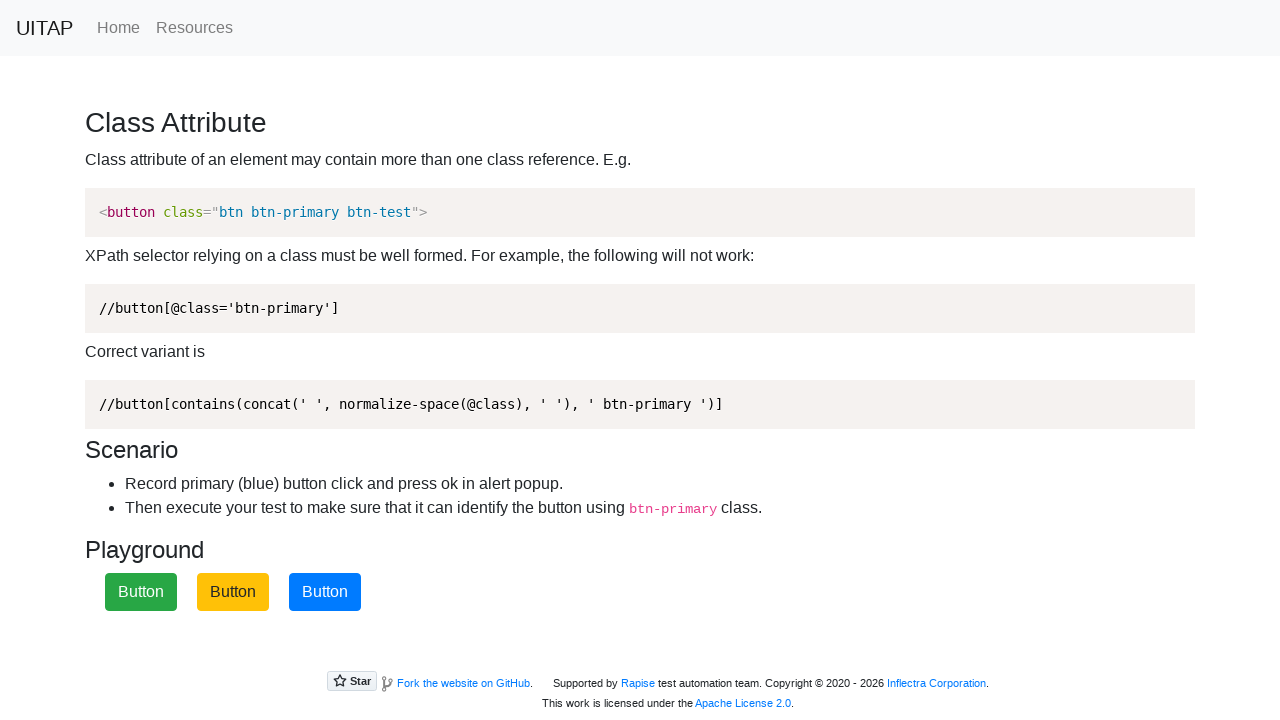

Clicked the primary button with dynamic class attributes at (325, 592) on button.btn.btn-primary
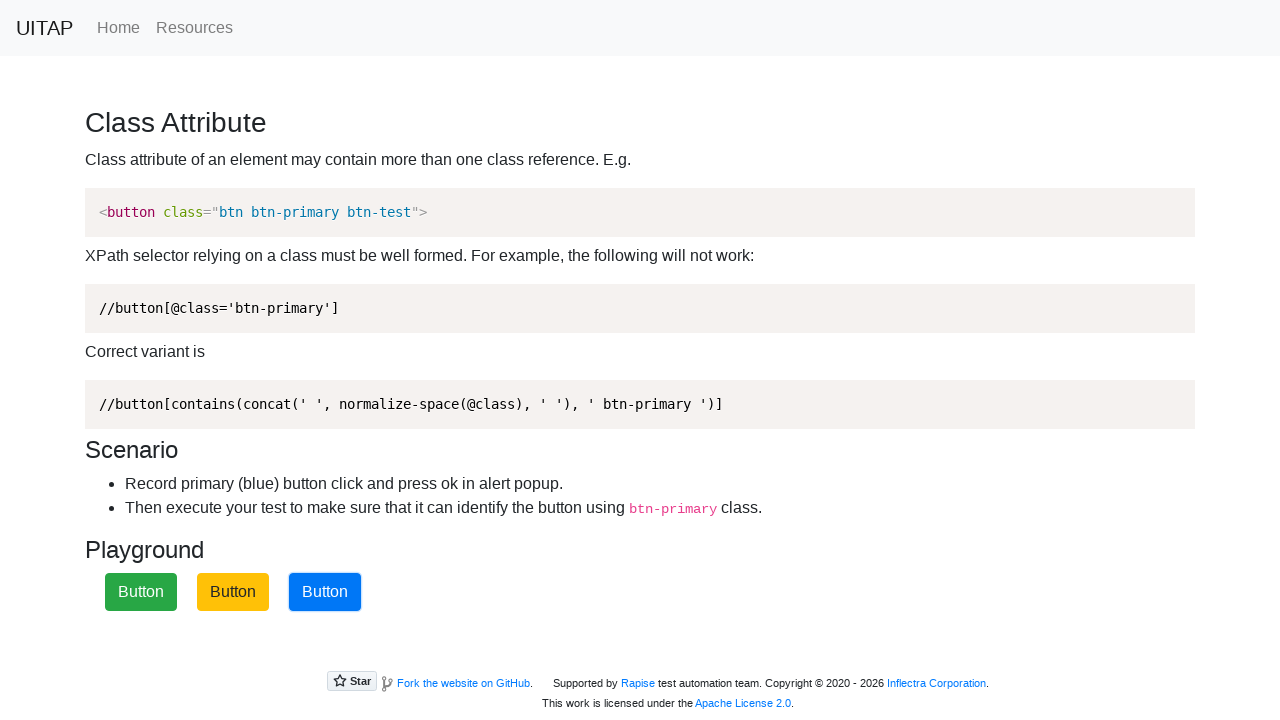

Waited 1 second for alert or response
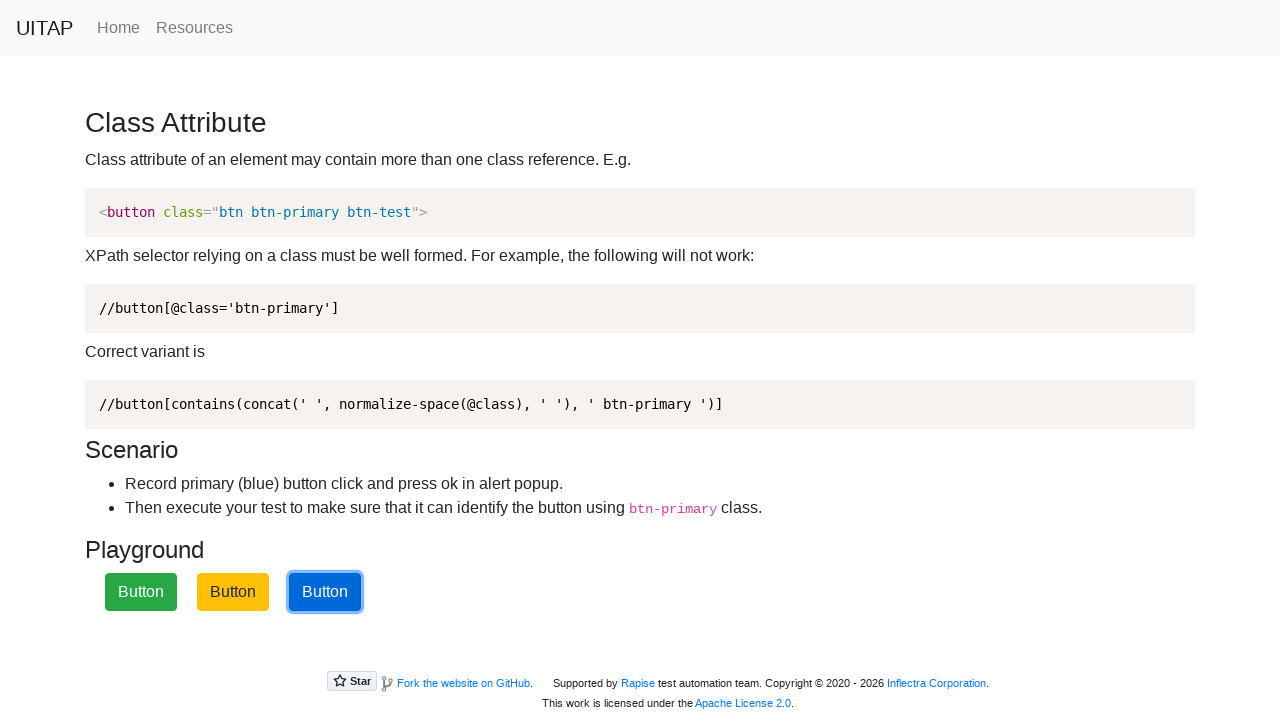

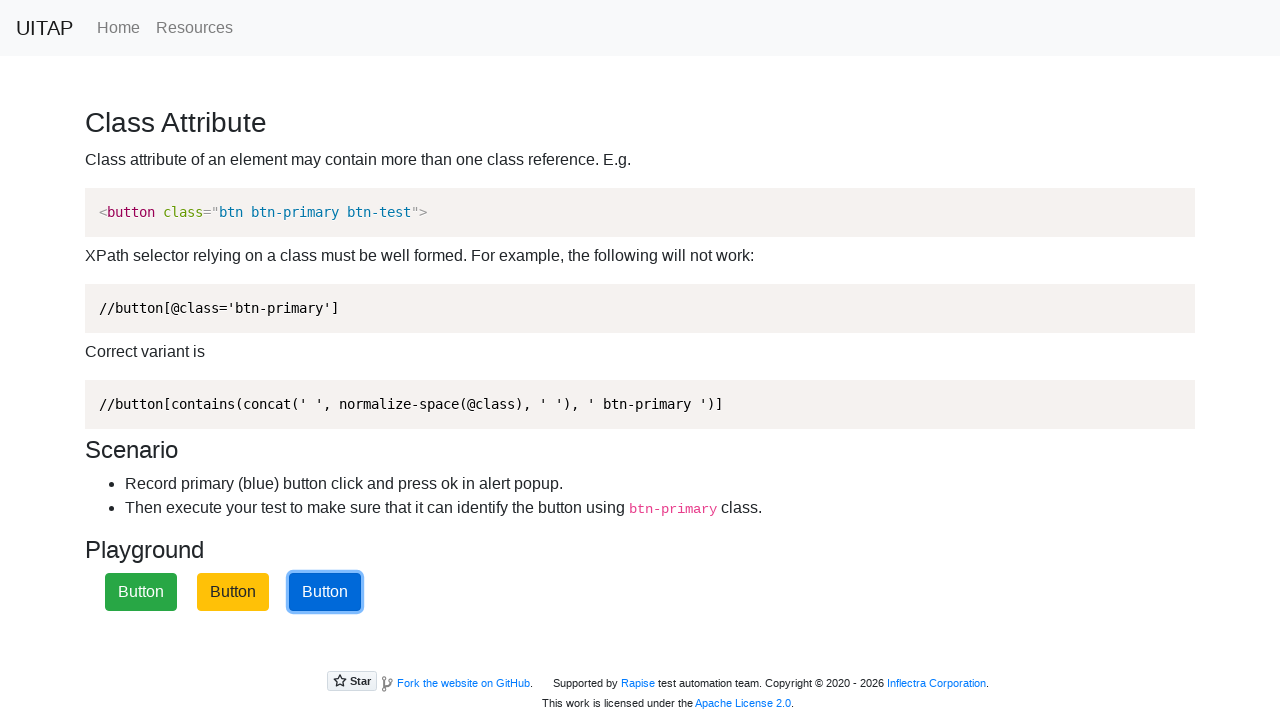